Navigates to the Sortable Data Tables page and interacts with table elements by locating specific cells and rows to verify table structure and content.

Starting URL: https://the-internet.herokuapp.com/

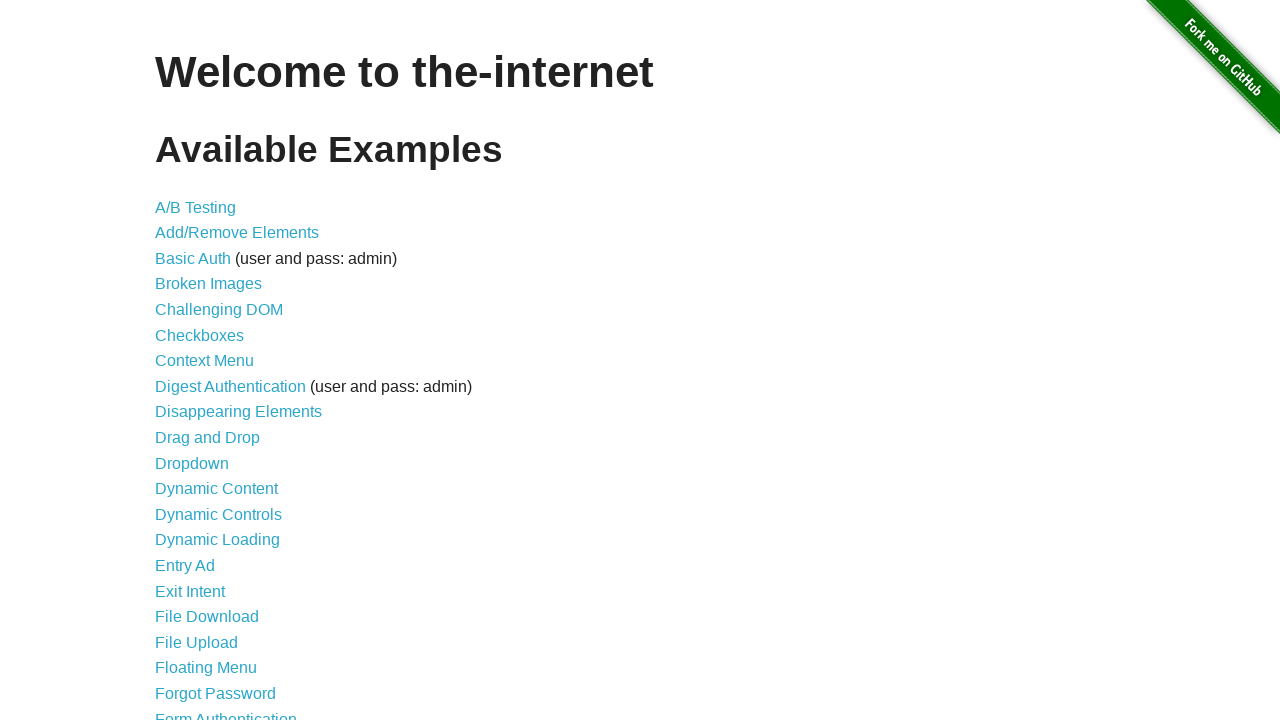

Clicked on 'Sortable Data Tables' link at (230, 574) on text=Sortable Data Tables
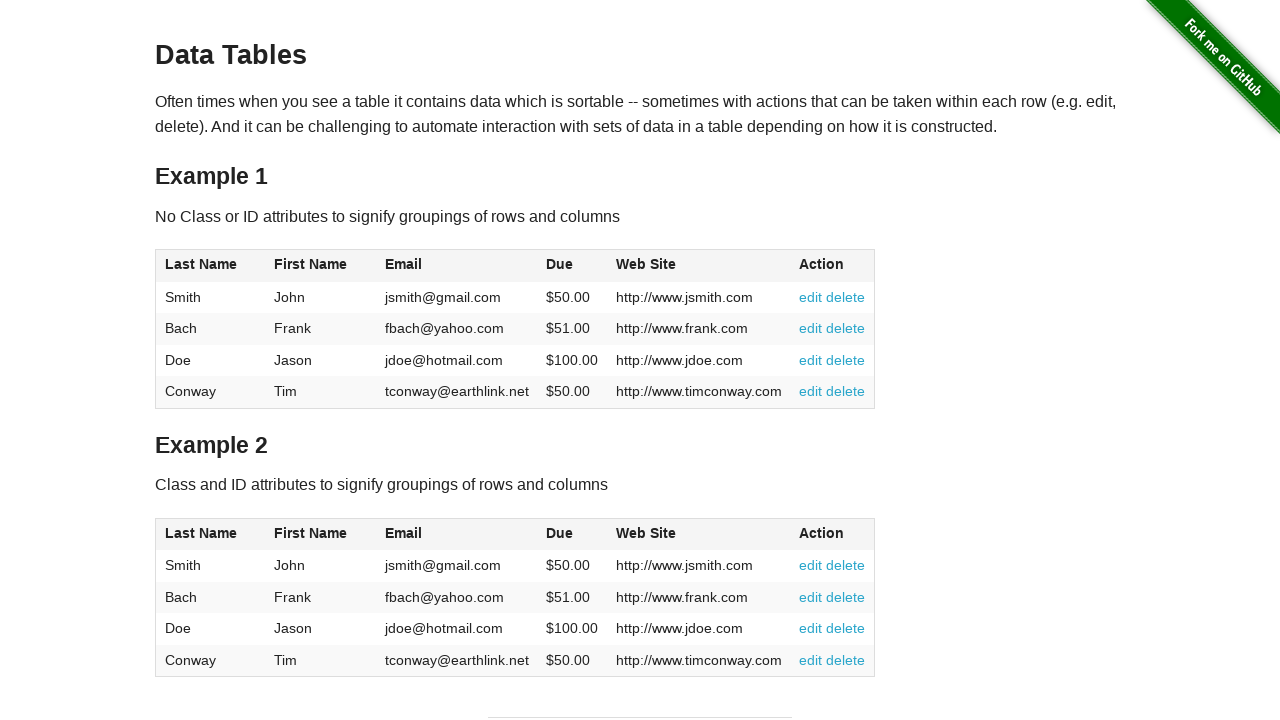

Waited for table1 to be visible
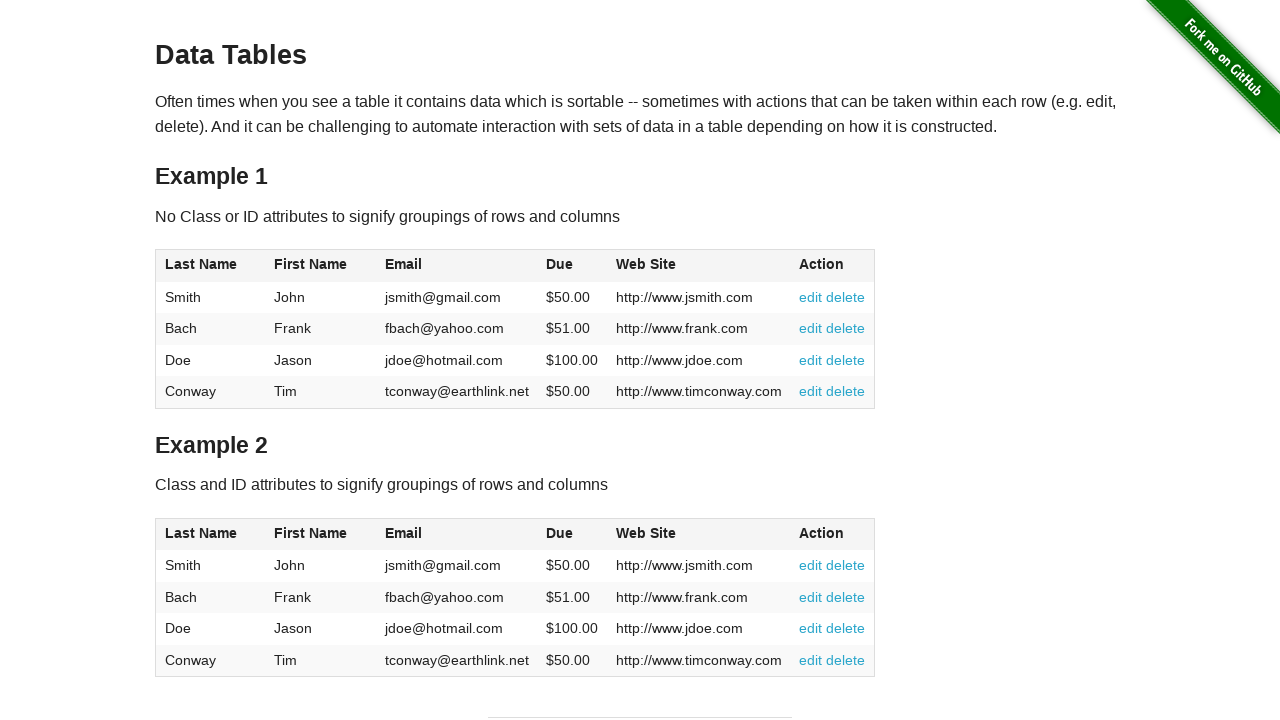

Located first cell in table1
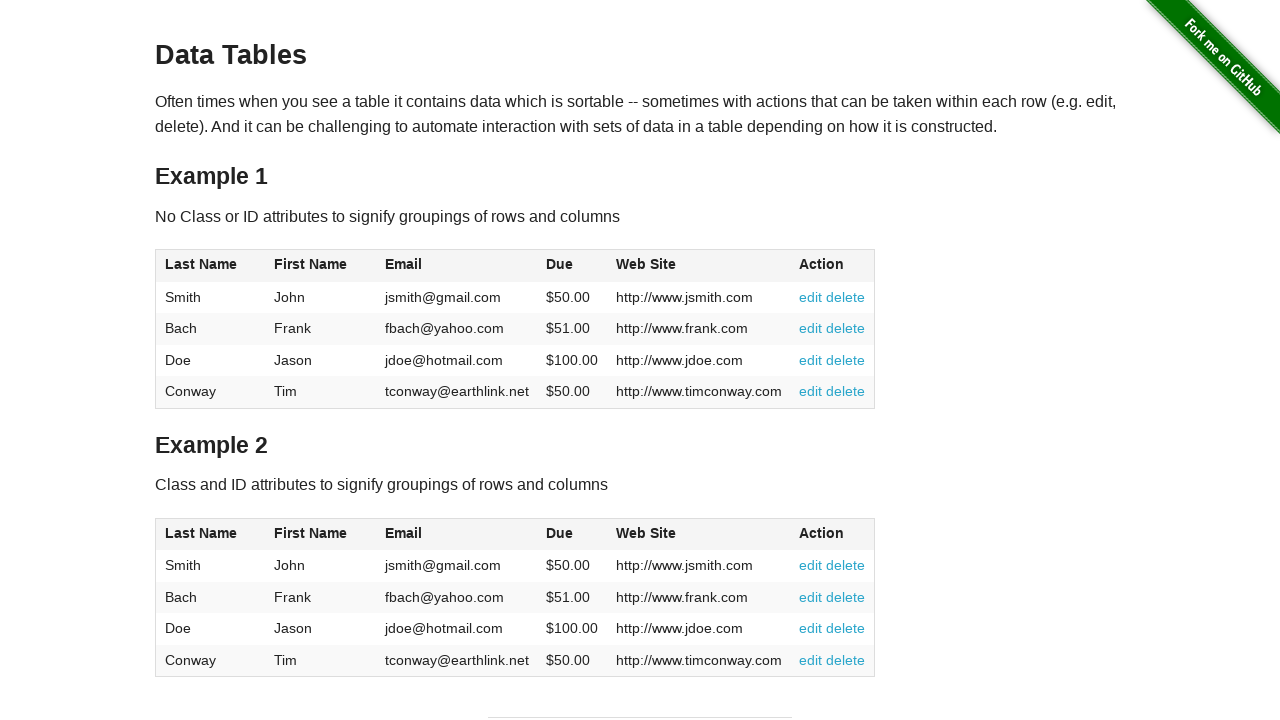

First cell loaded and is ready
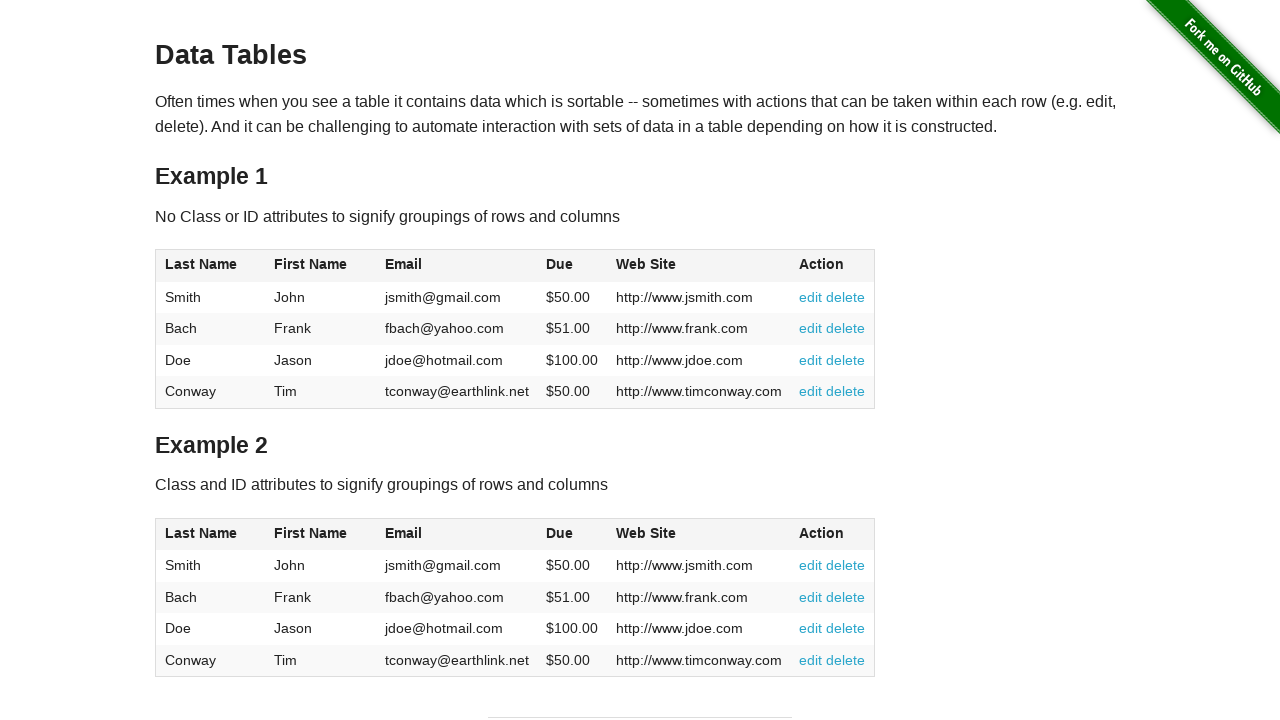

Located first row in table1
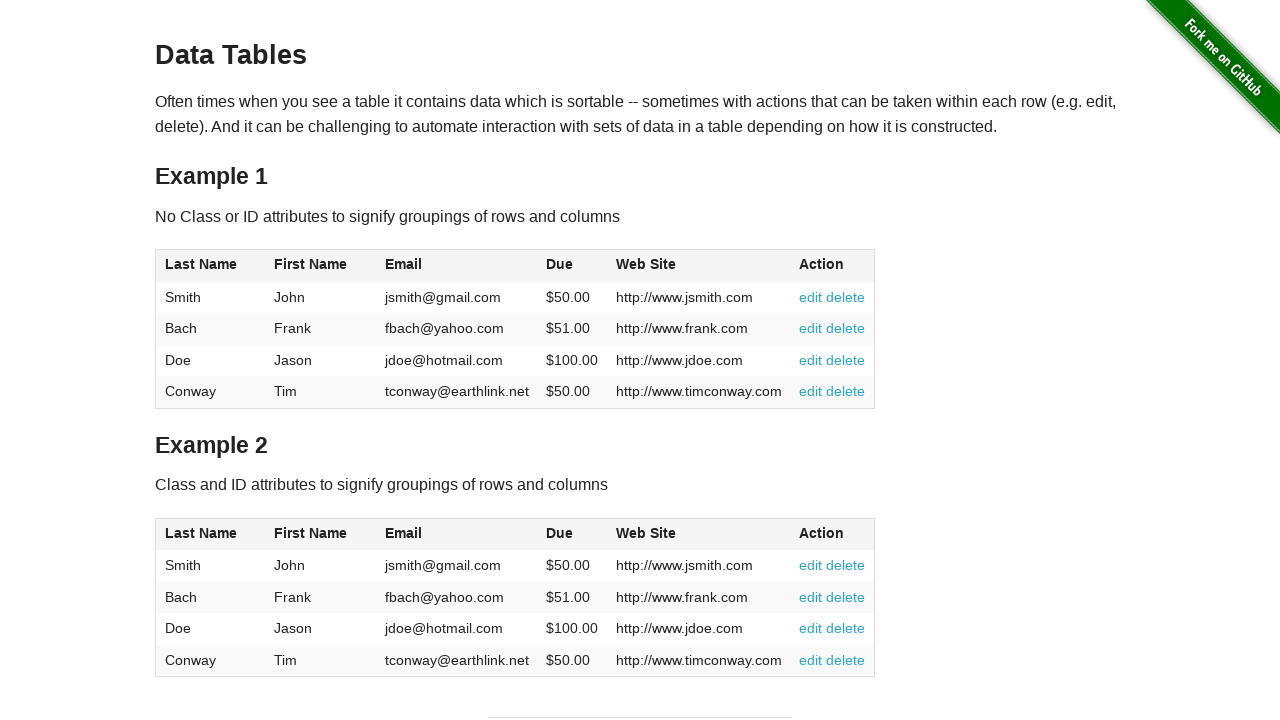

First row loaded and is ready
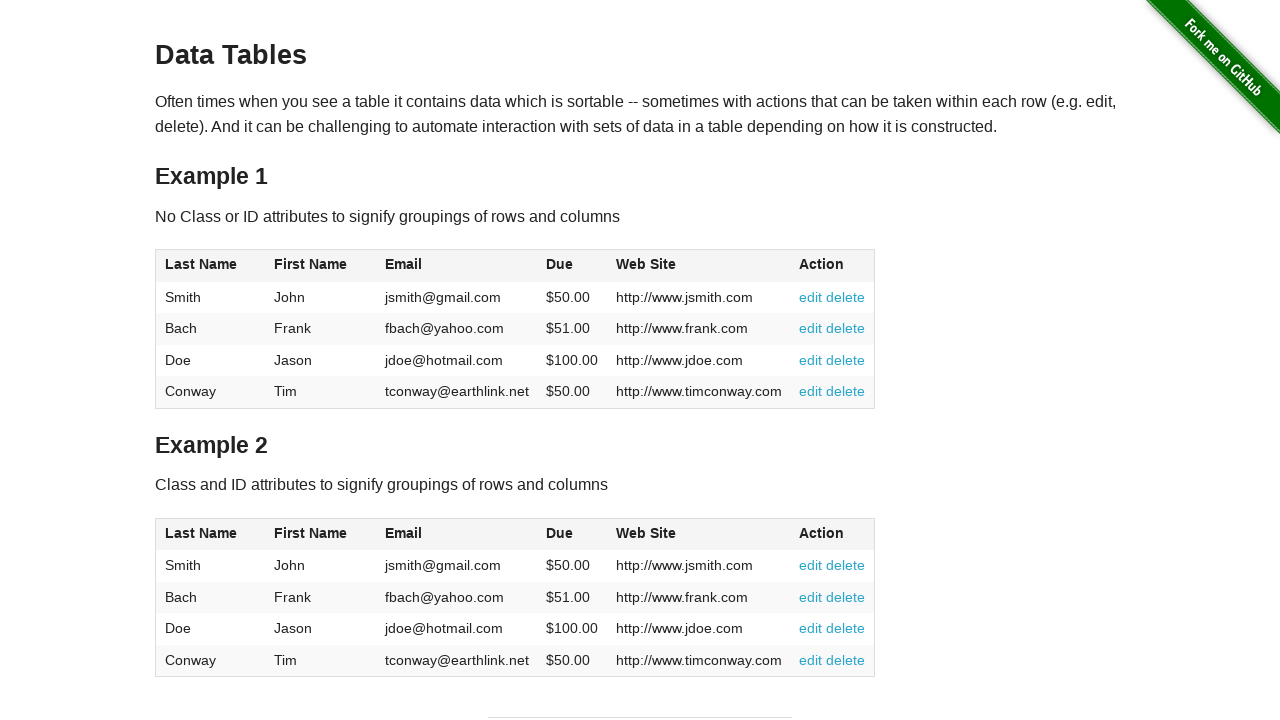

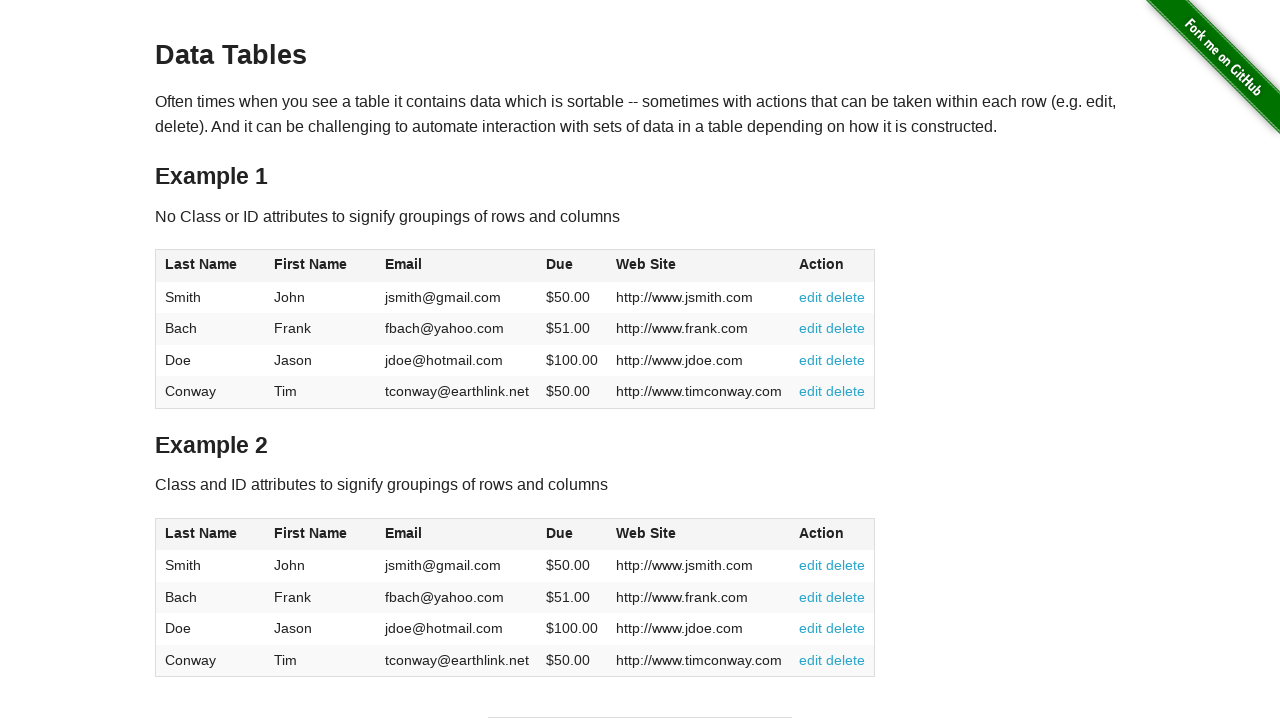